Tests jQuery UI autocomplete by entering a character, waiting for suggestions to appear, and selecting a specific suggestion from the dropdown list

Starting URL: http://jqueryui.com/autocomplete/

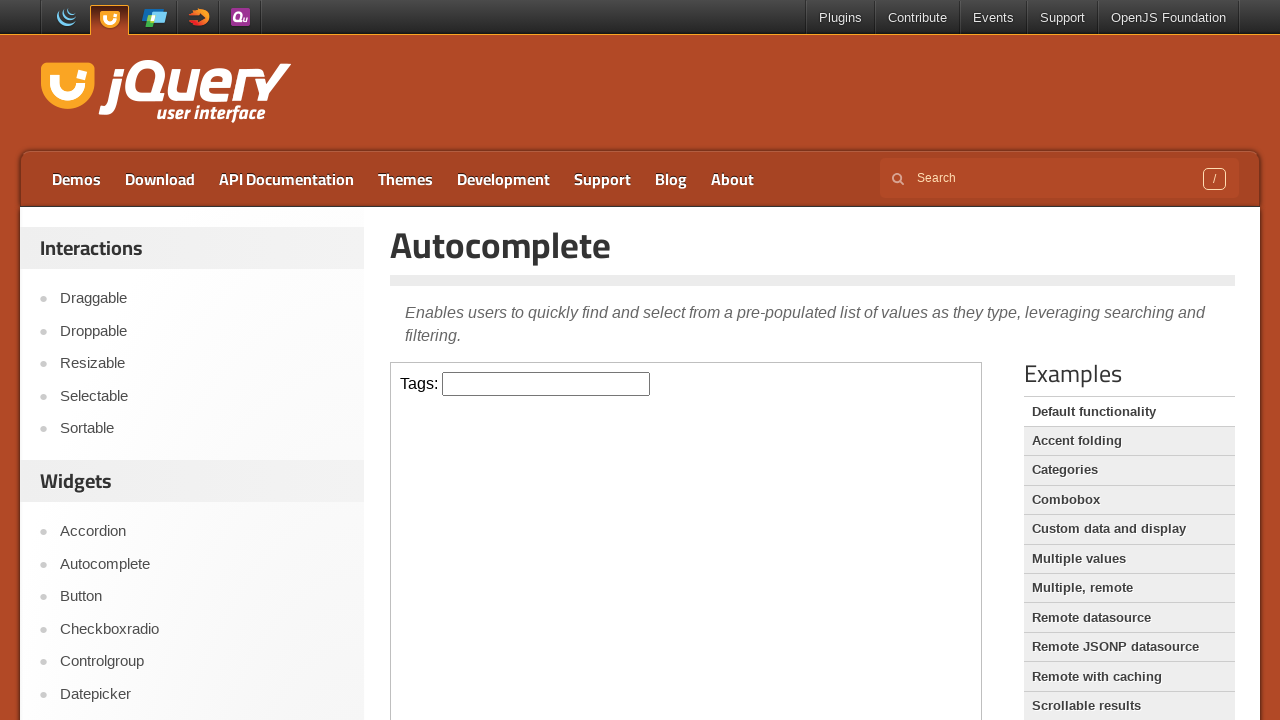

Located the demo iframe
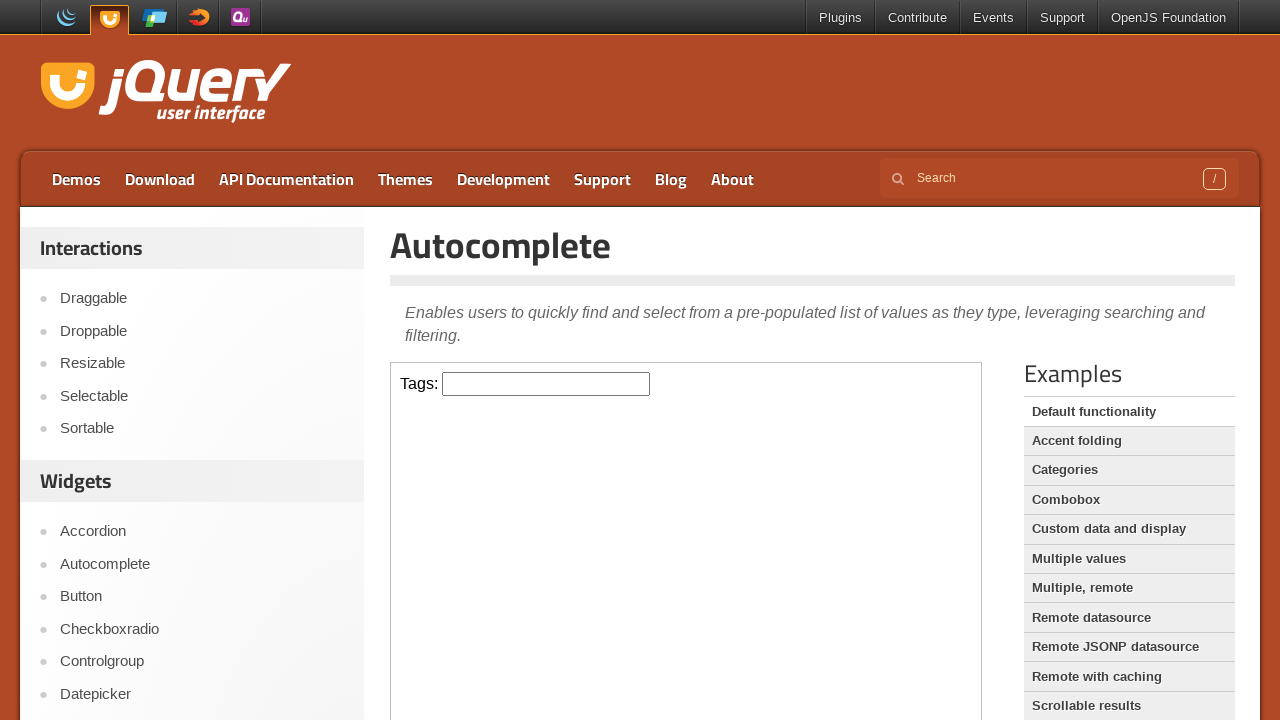

Waited for tags input field to be available
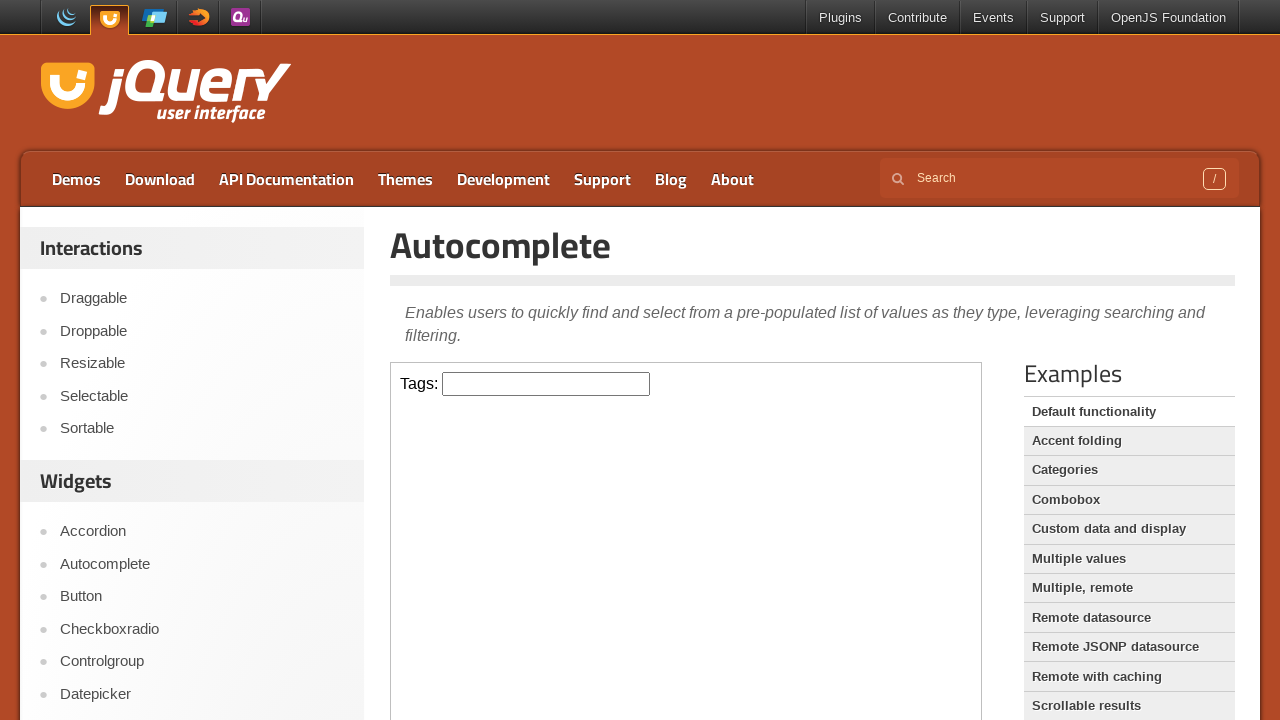

Entered 'H' into the autocomplete input field on .demo-frame >> internal:control=enter-frame >> #tags
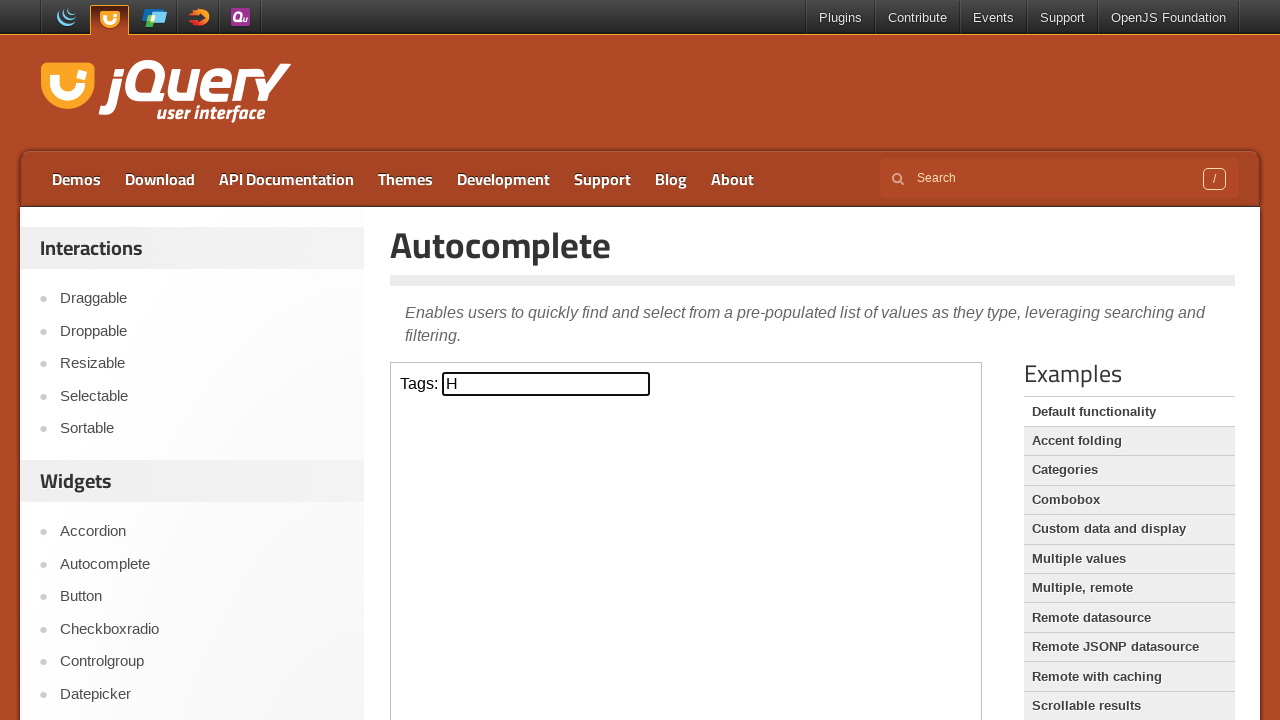

Waited for autocomplete suggestions to appear
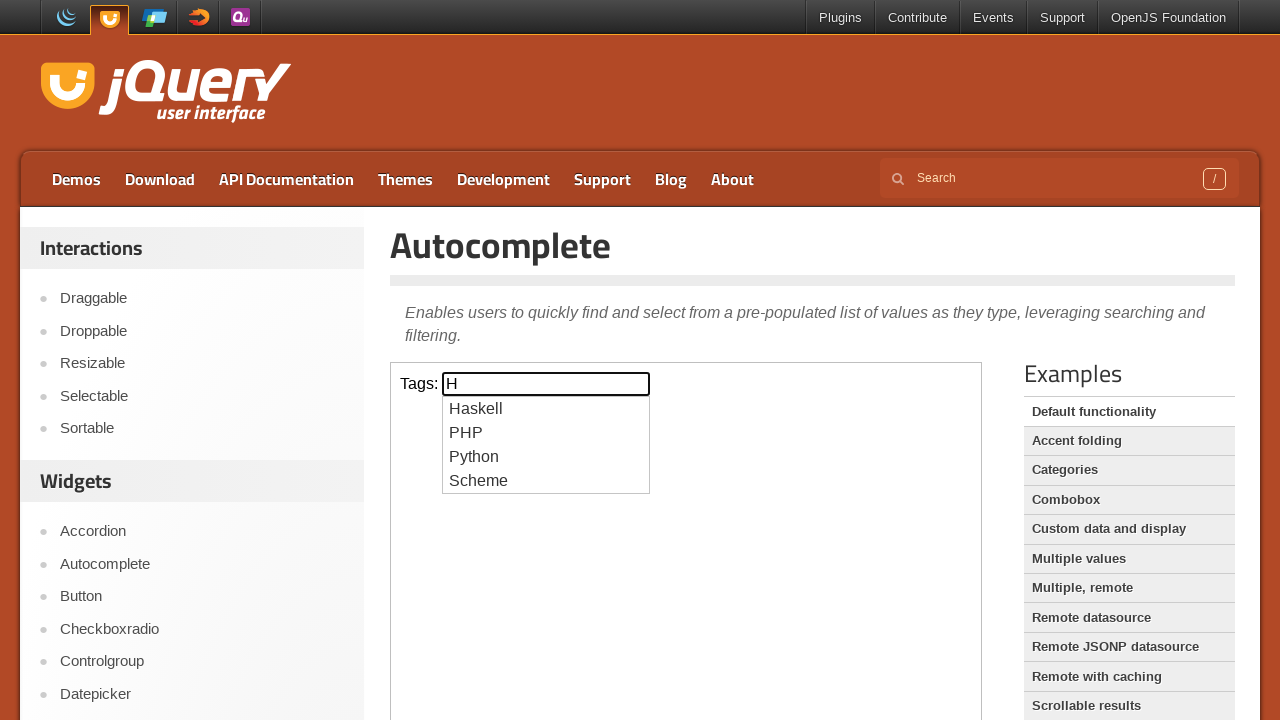

Found and clicked the 'Haskell' suggestion from the dropdown at (546, 409) on .demo-frame >> internal:control=enter-frame >> .ui-menu-item >> nth=0
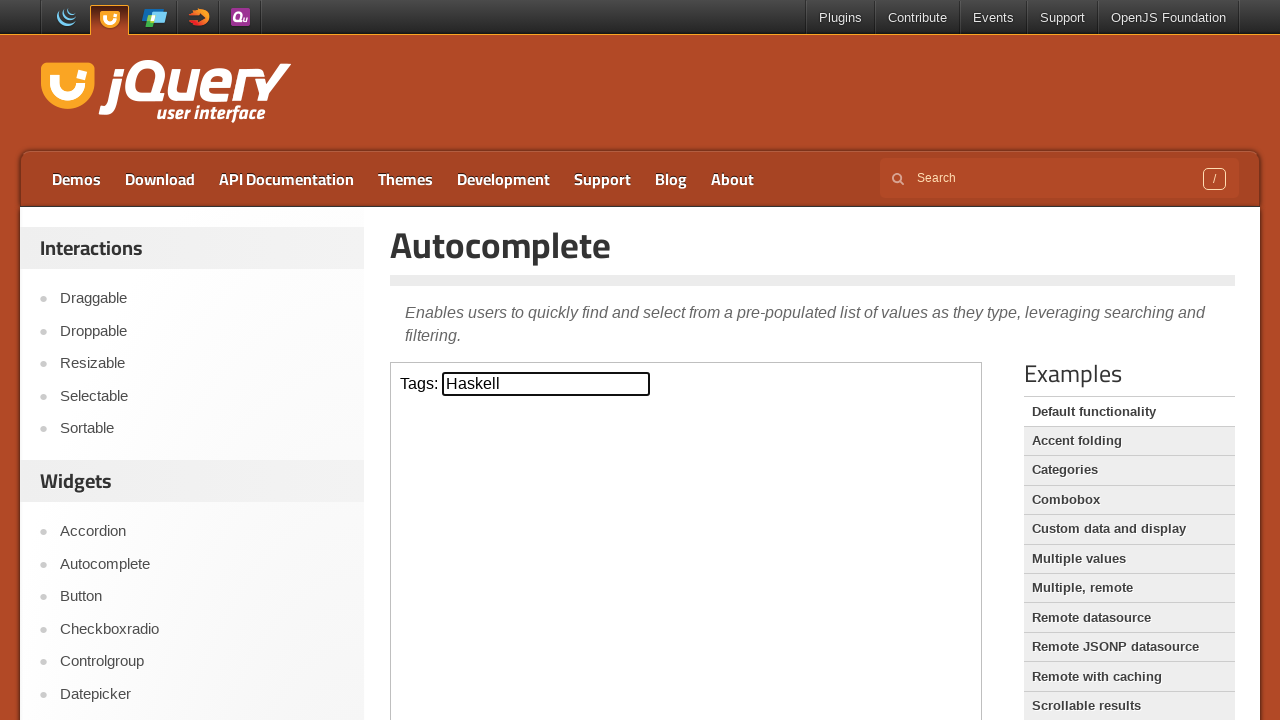

Verified that 'Haskell' was selected in the input field
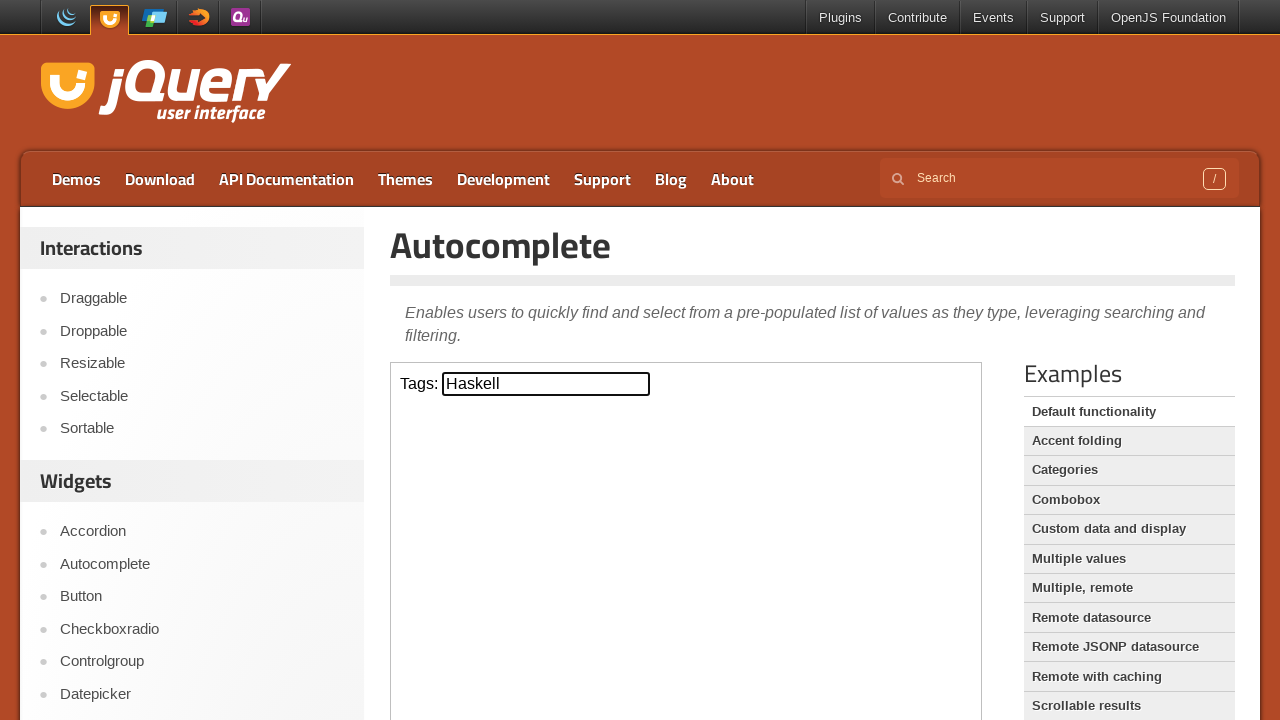

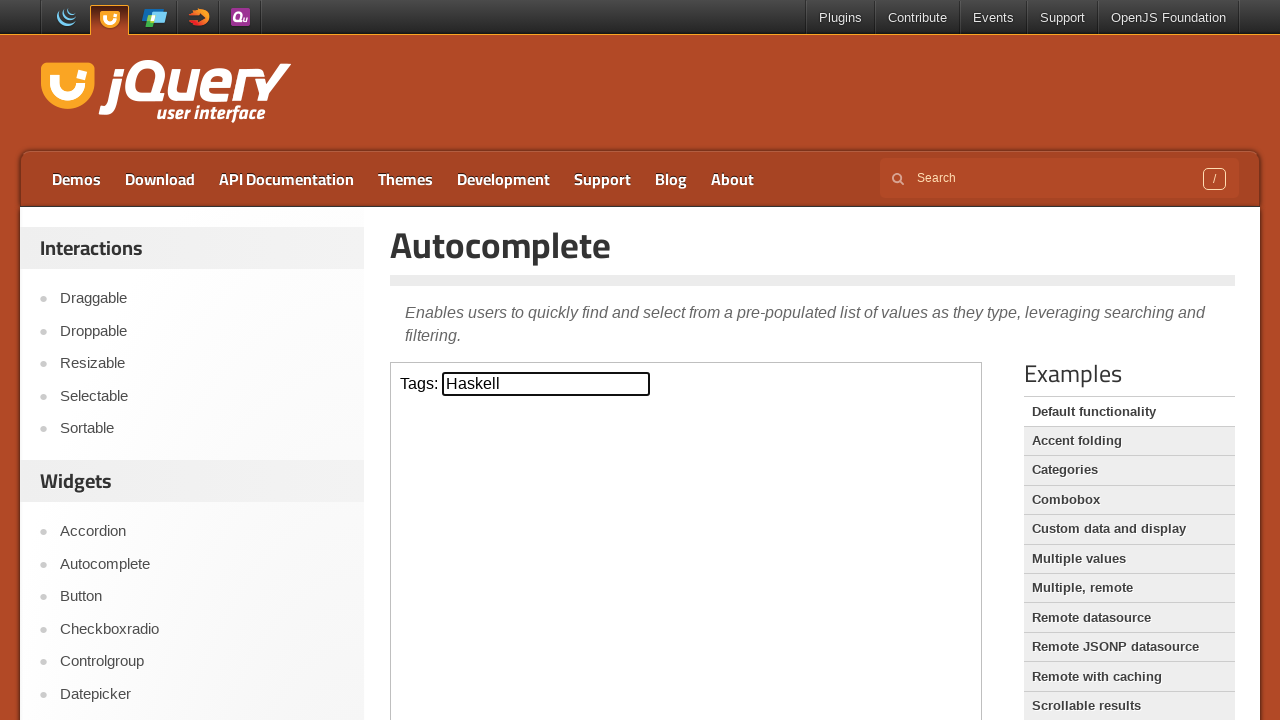